Tests registration form validation by attempting to sign up with an empty password field and verifying the validation error alert

Starting URL: https://www.demoblaze.com/

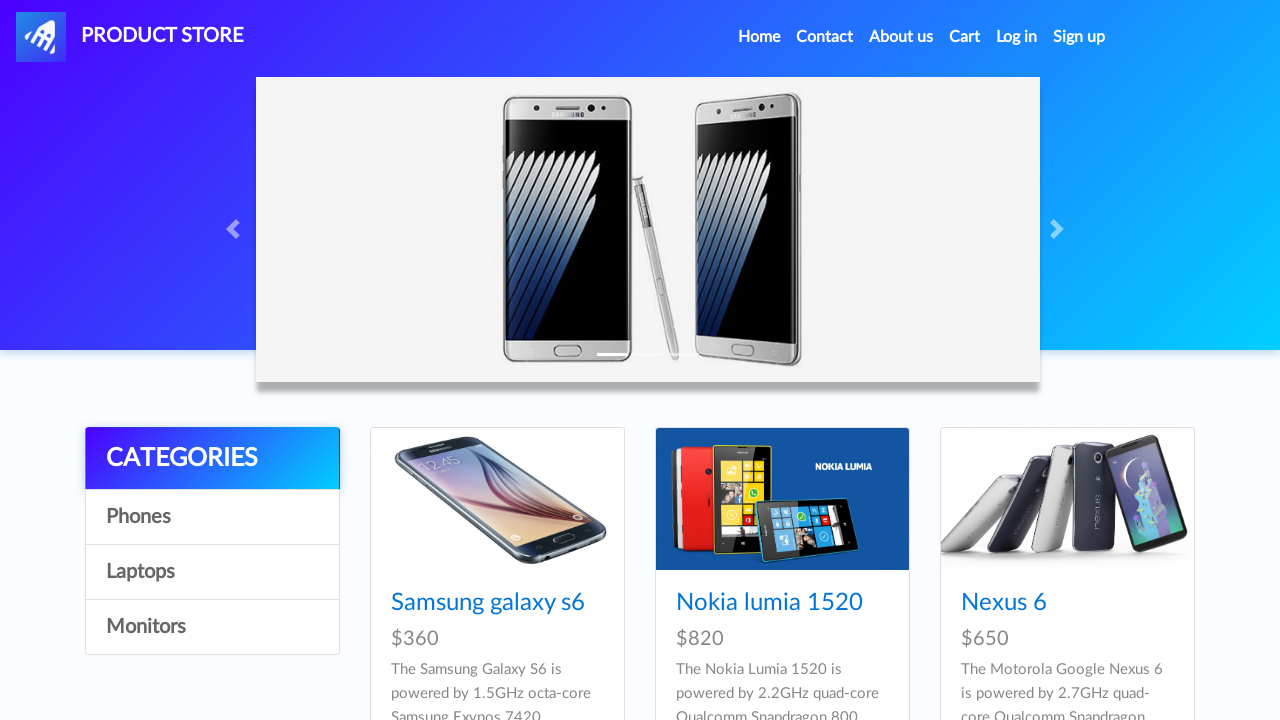

Clicked sign-in button to open registration form at (1079, 37) on #signin2
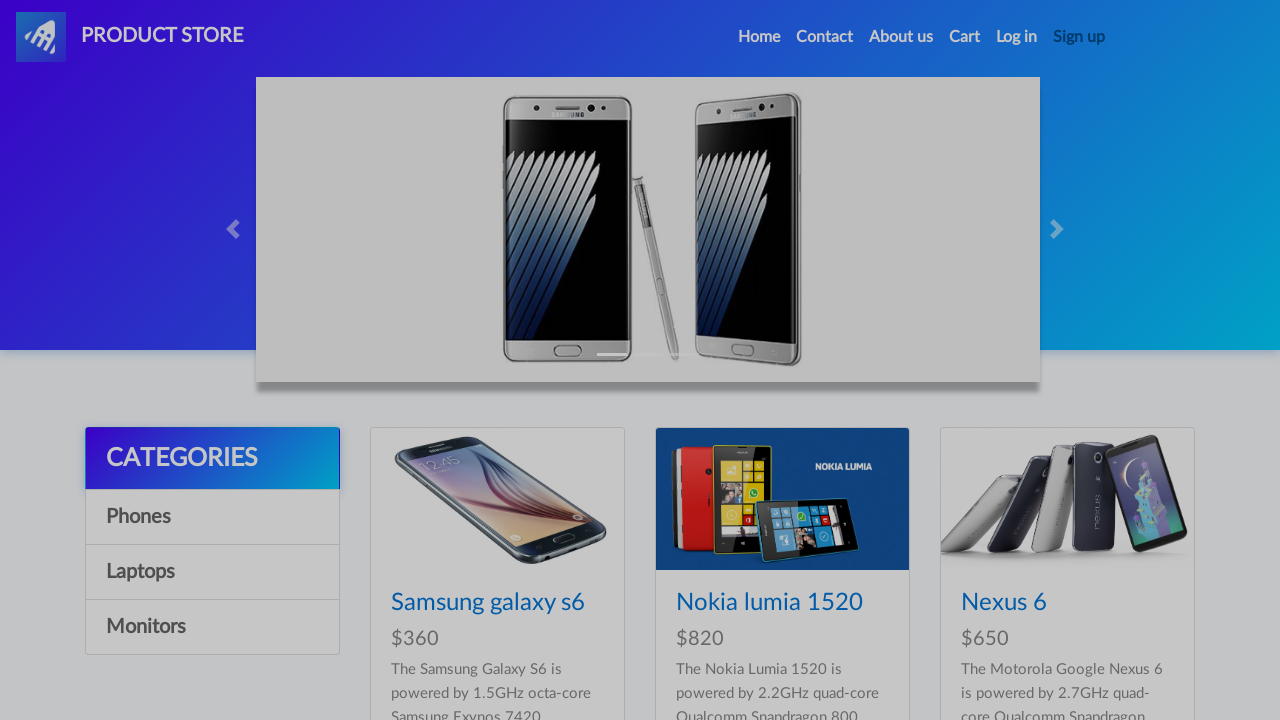

Sign-up form username field became visible
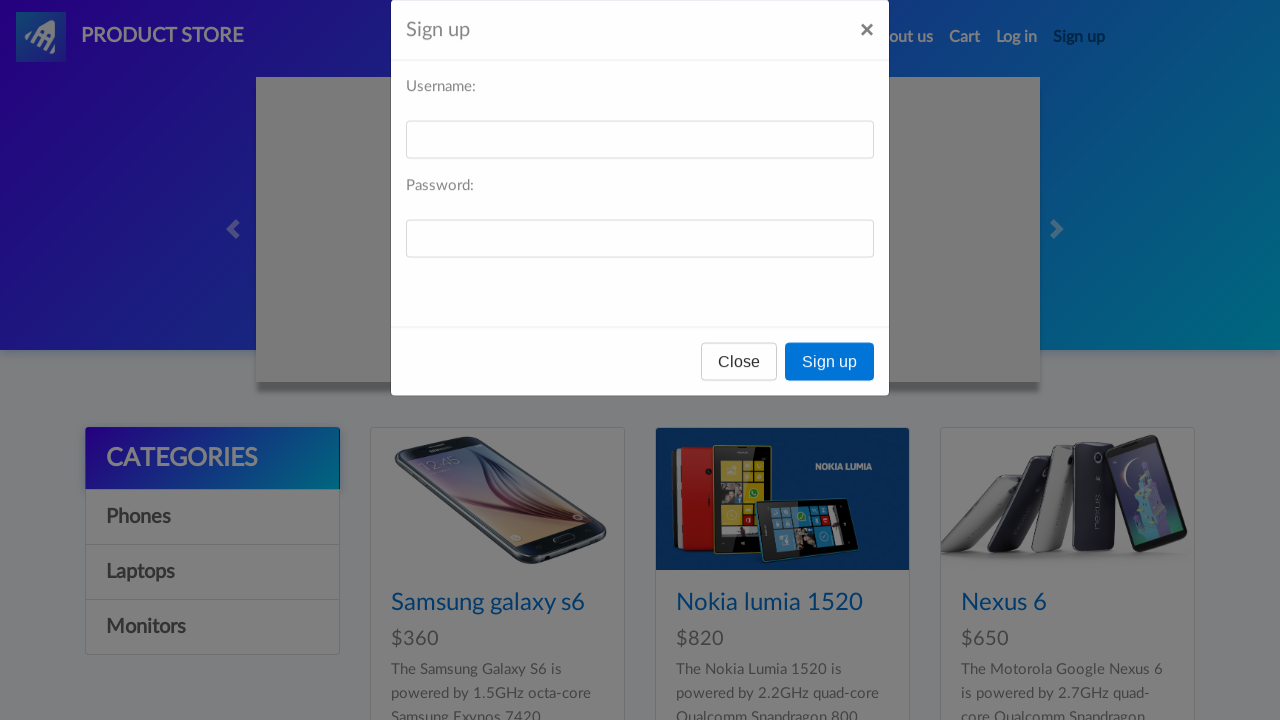

Clicked username field in sign-up form at (640, 171) on #sign-username
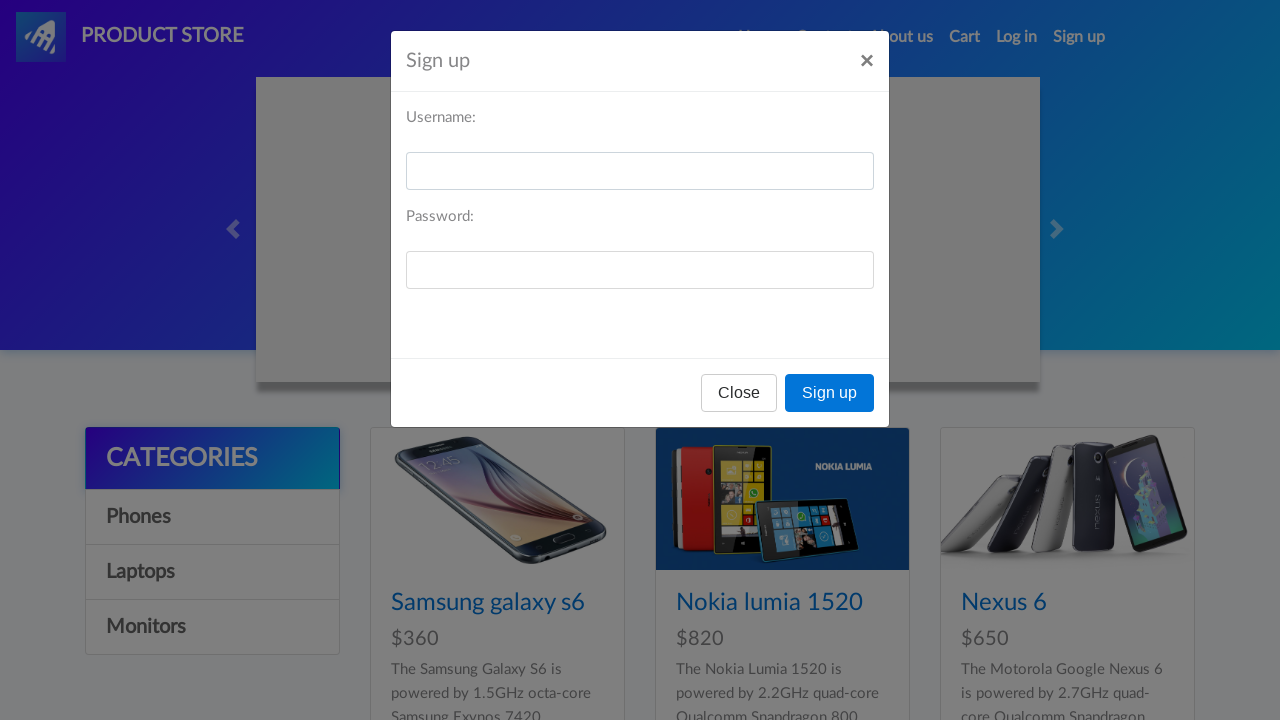

Filled username field with 'TestUser8472' on #sign-username
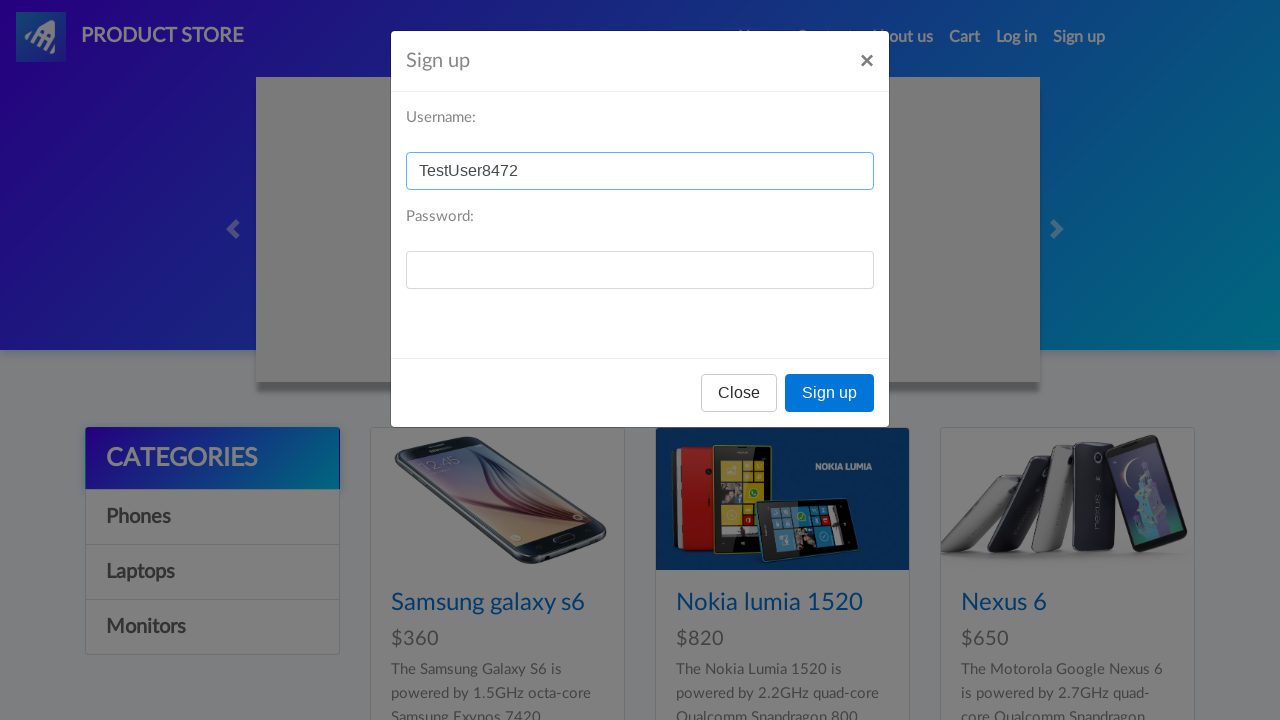

Clicked register button without entering password at (830, 393) on button[onclick='register()']
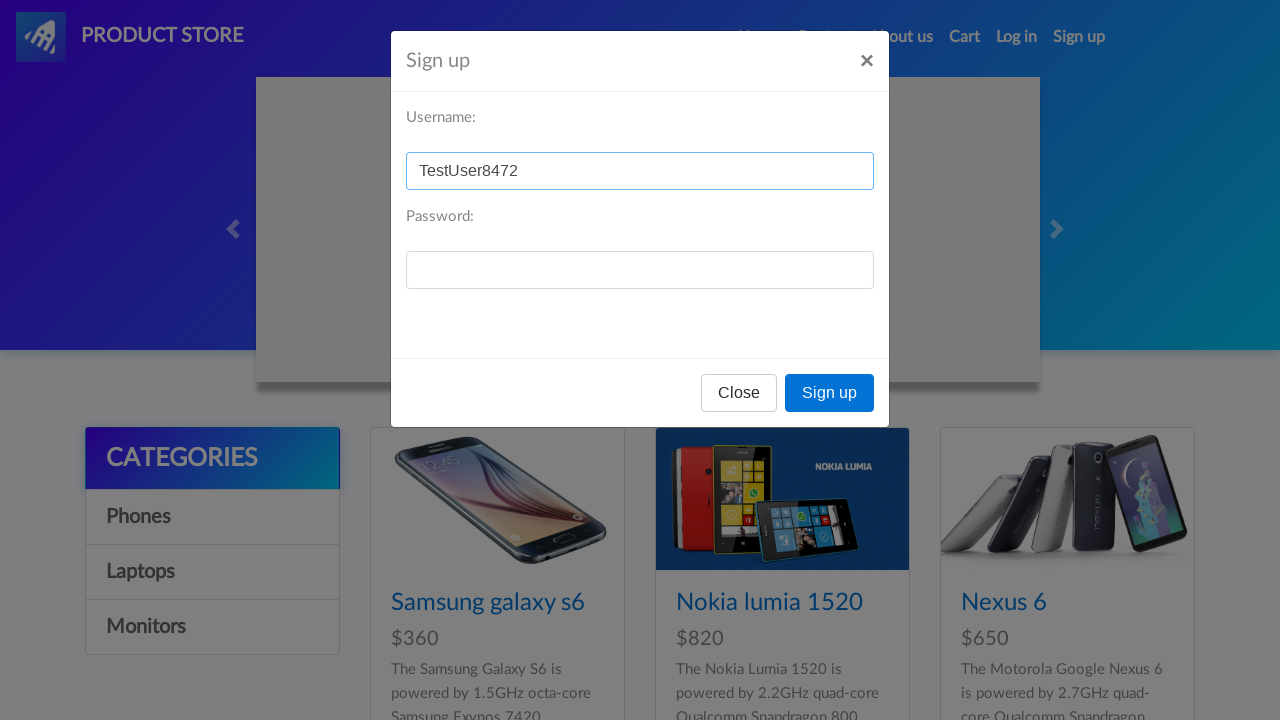

Set up dialog handler to accept validation error alert
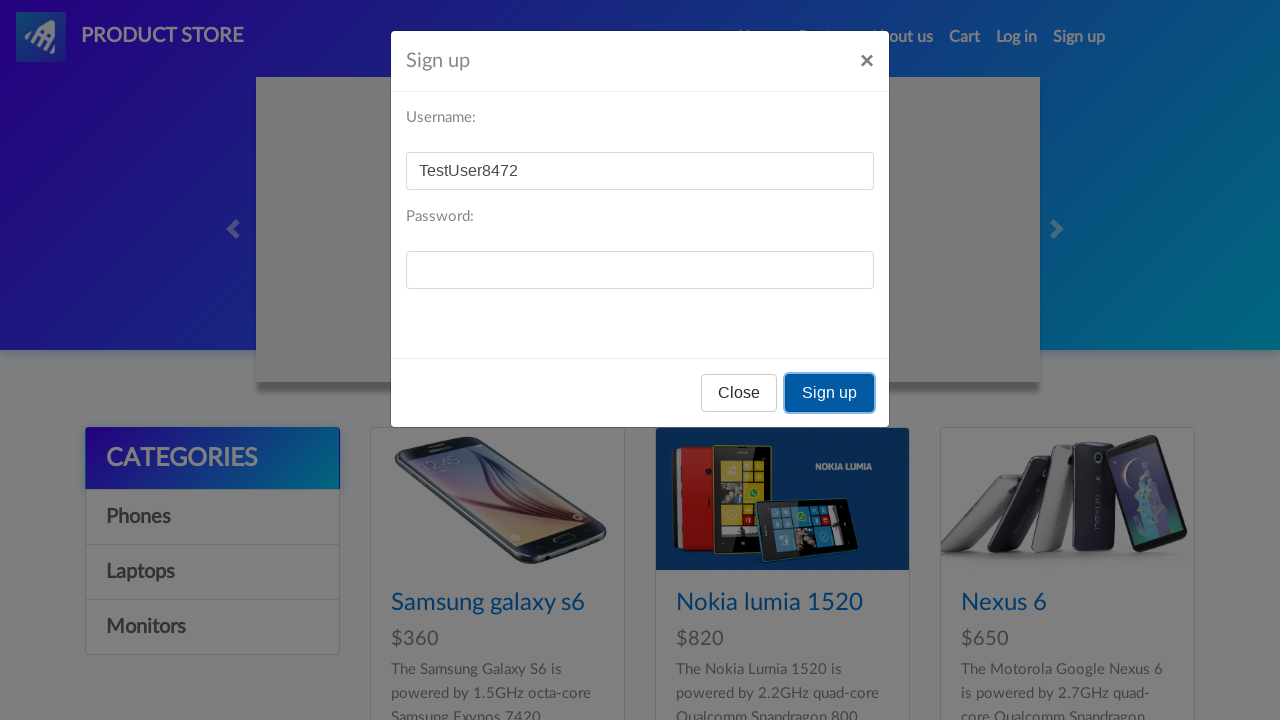

Waited for validation error alert to appear
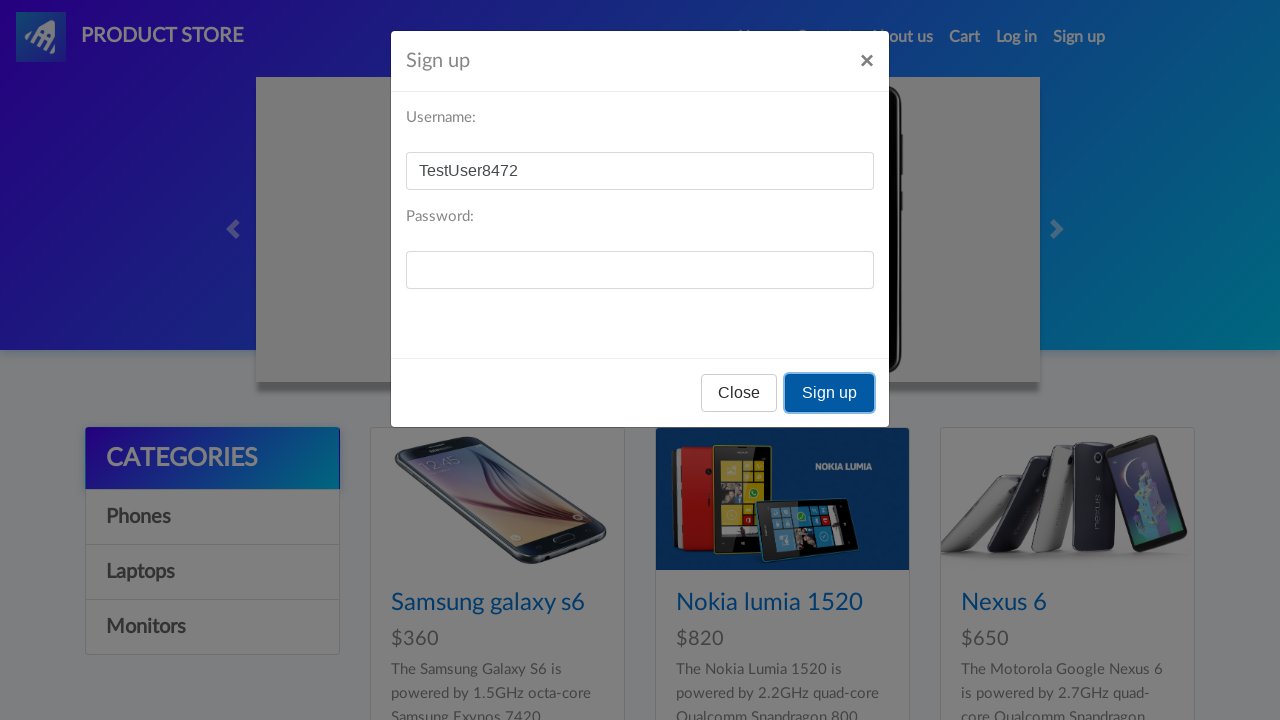

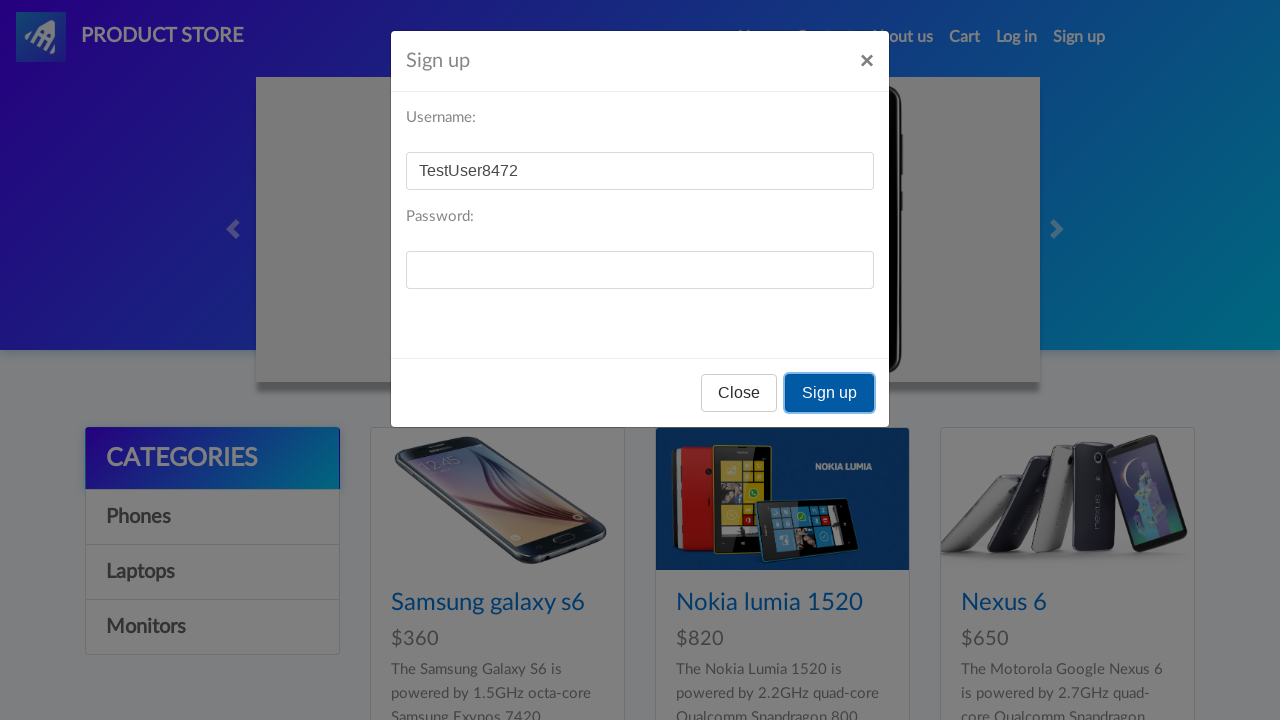